Navigates to the League of Legends TFT ranking page and clicks through multiple pages of the ranking list to verify pagination functionality.

Starting URL: https://lol.qq.com/tft/#/rank/tier

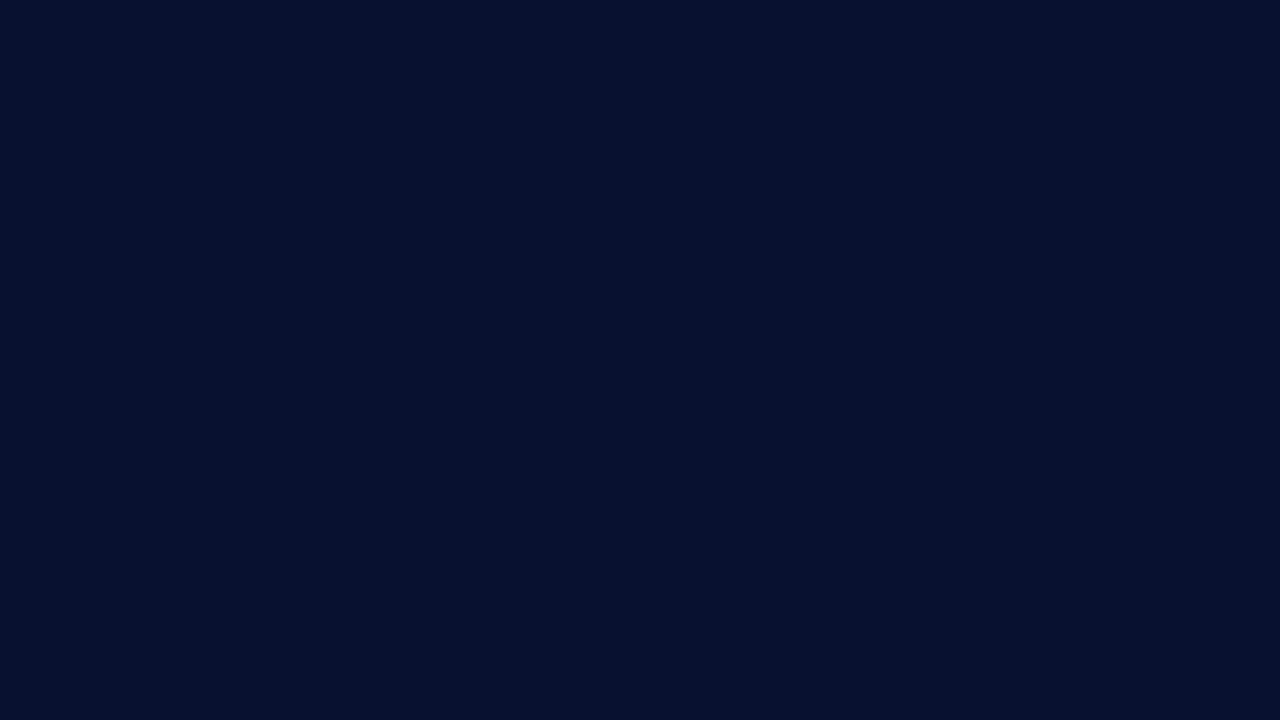

Waited for ranking list to load on TFT rank page
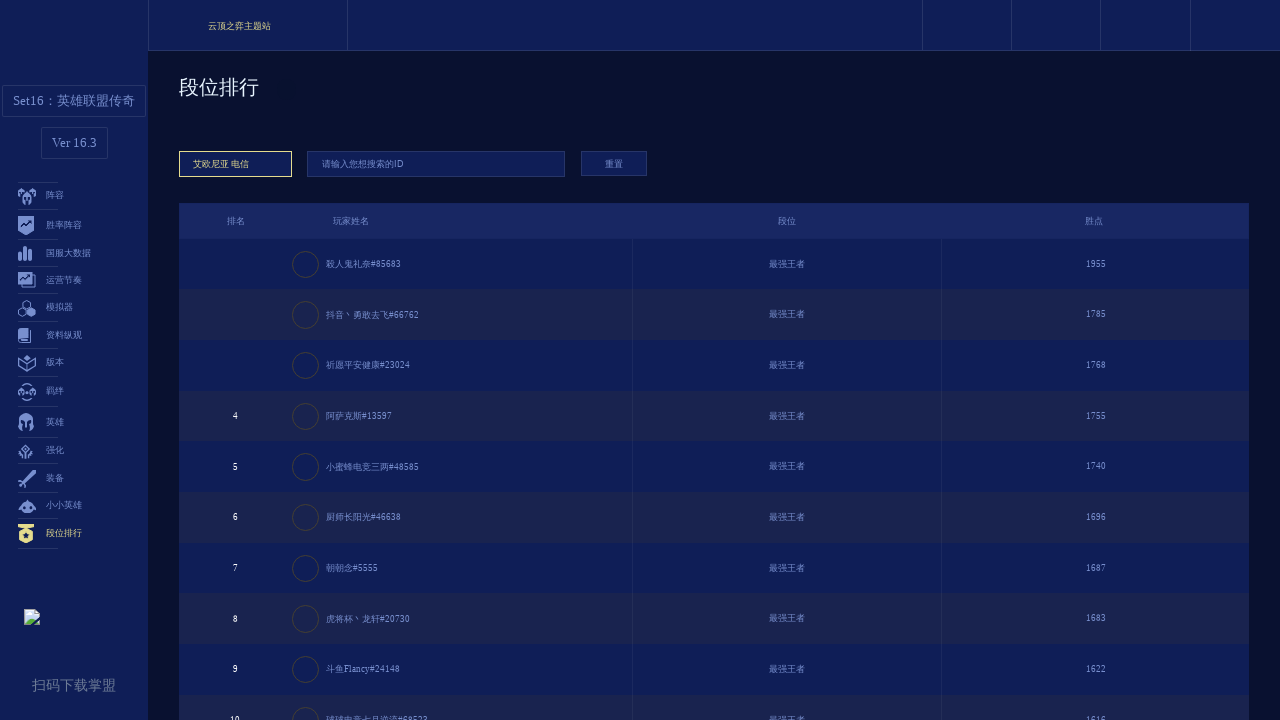

Ranking data visible on page 1
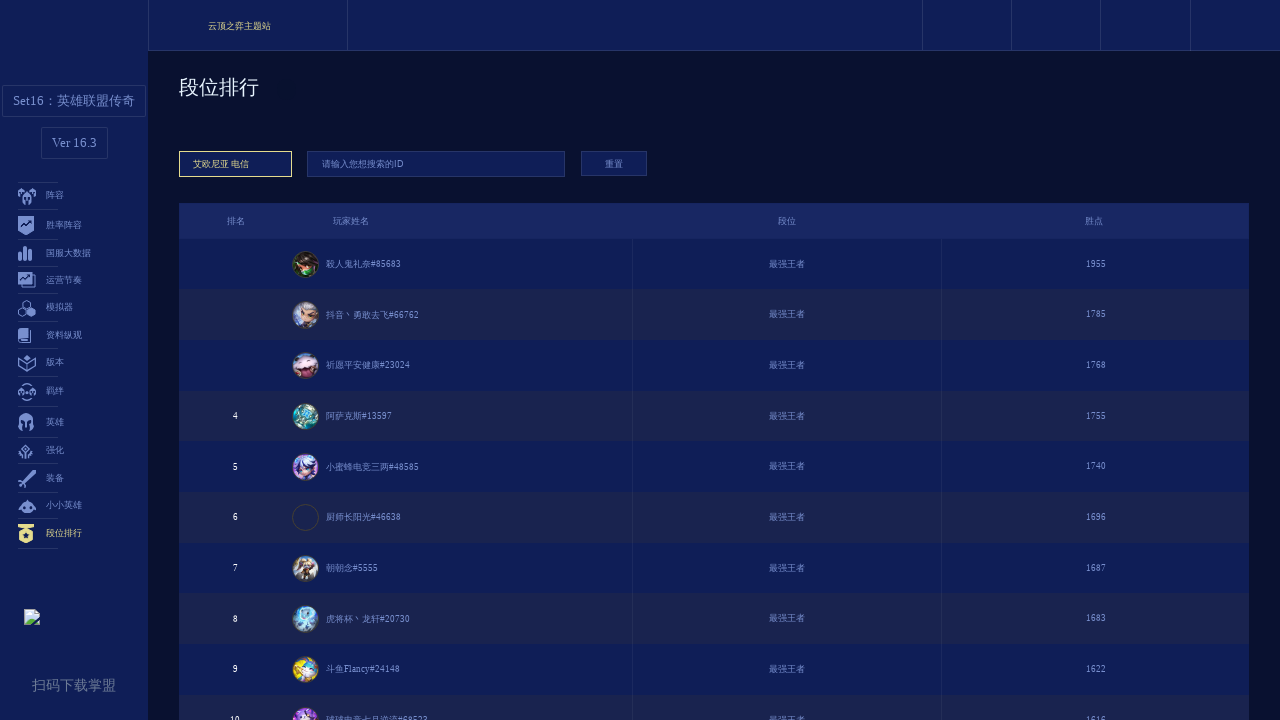

Clicked next page button to navigate to page 2 at (799, 599) on xpath=//*[@id="appMain"]/div[1]/div/div[2]/div[3]/ul/li[9]
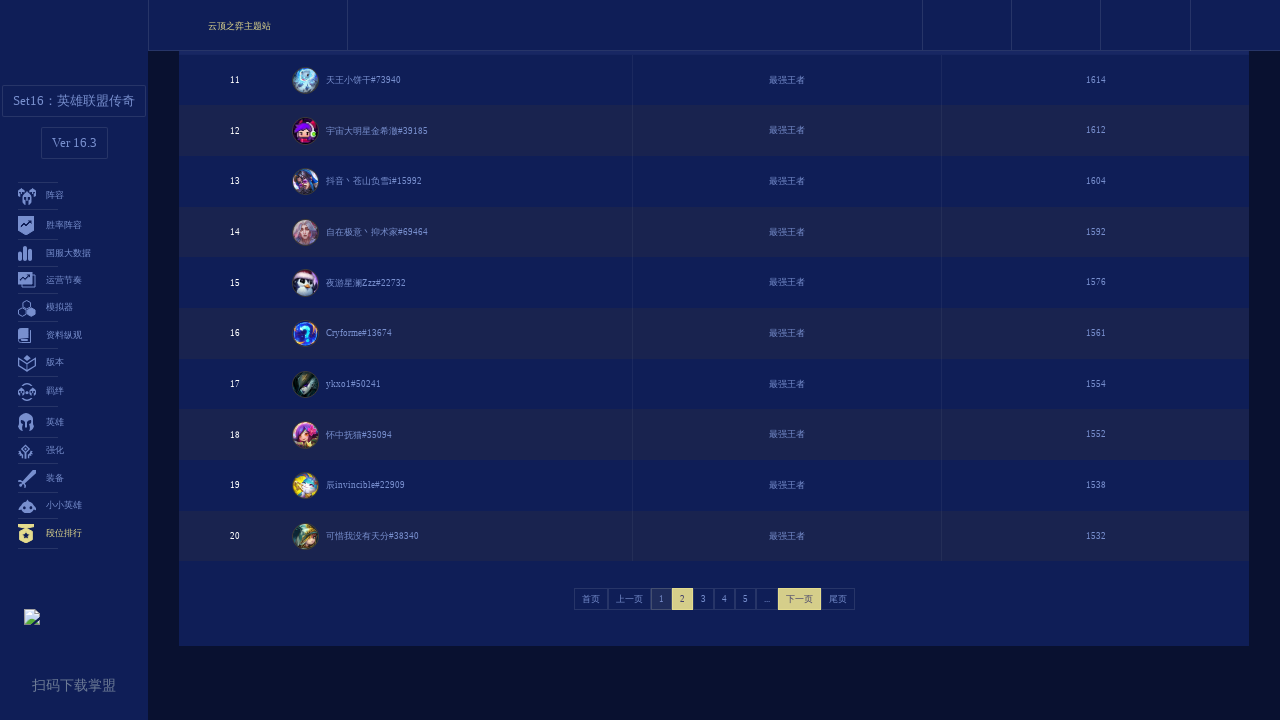

Waited for page transition to complete
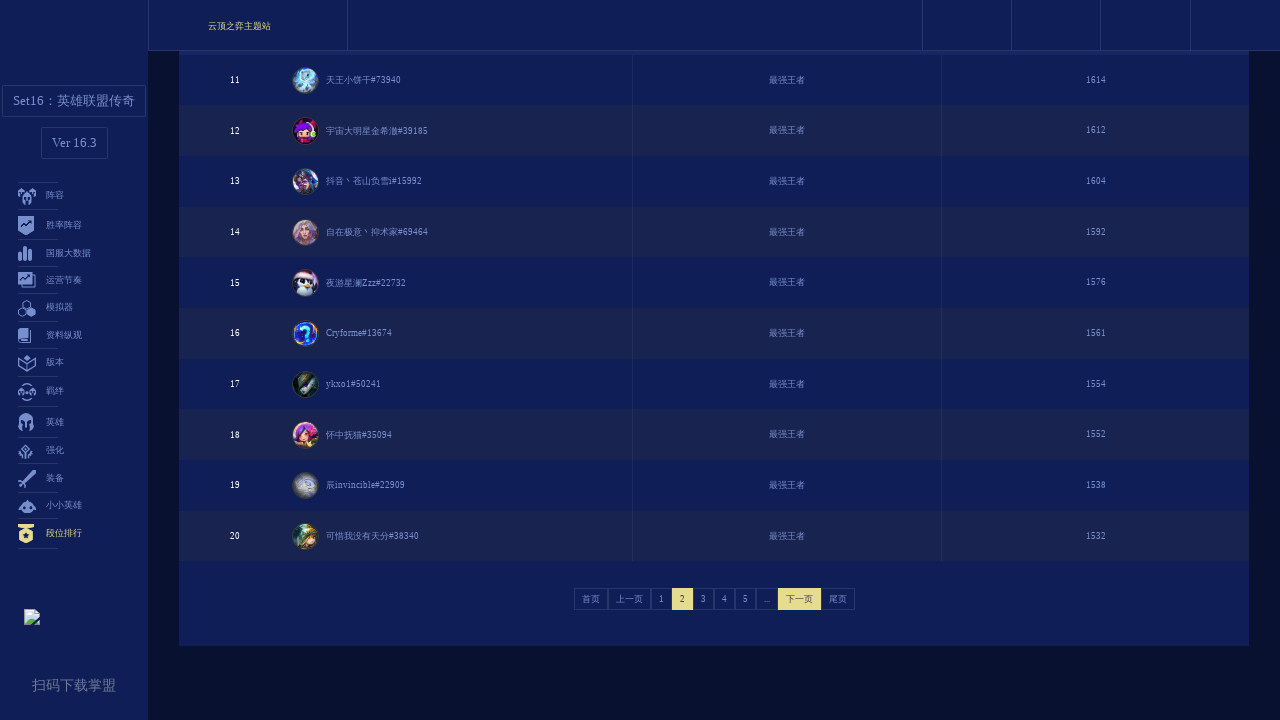

Ranking data visible on page 2
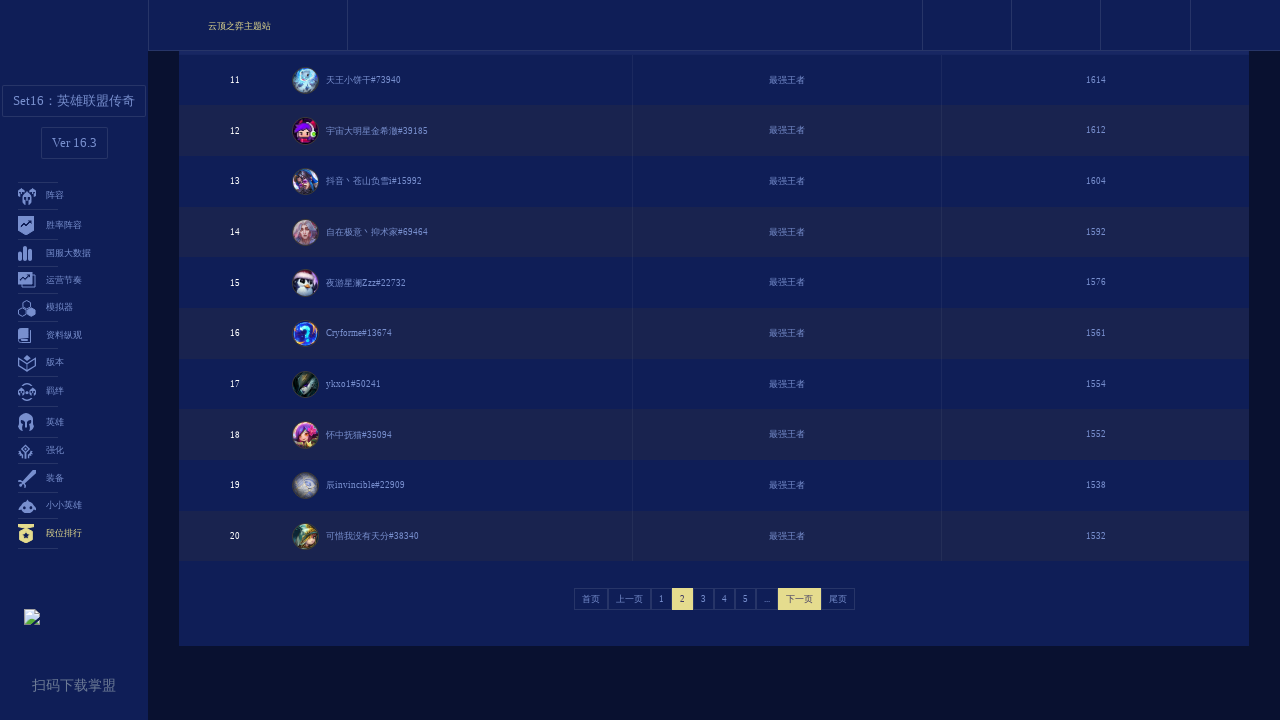

Clicked next page button to navigate to page 3 at (799, 599) on xpath=//*[@id="appMain"]/div[1]/div/div[2]/div[3]/ul/li[9]
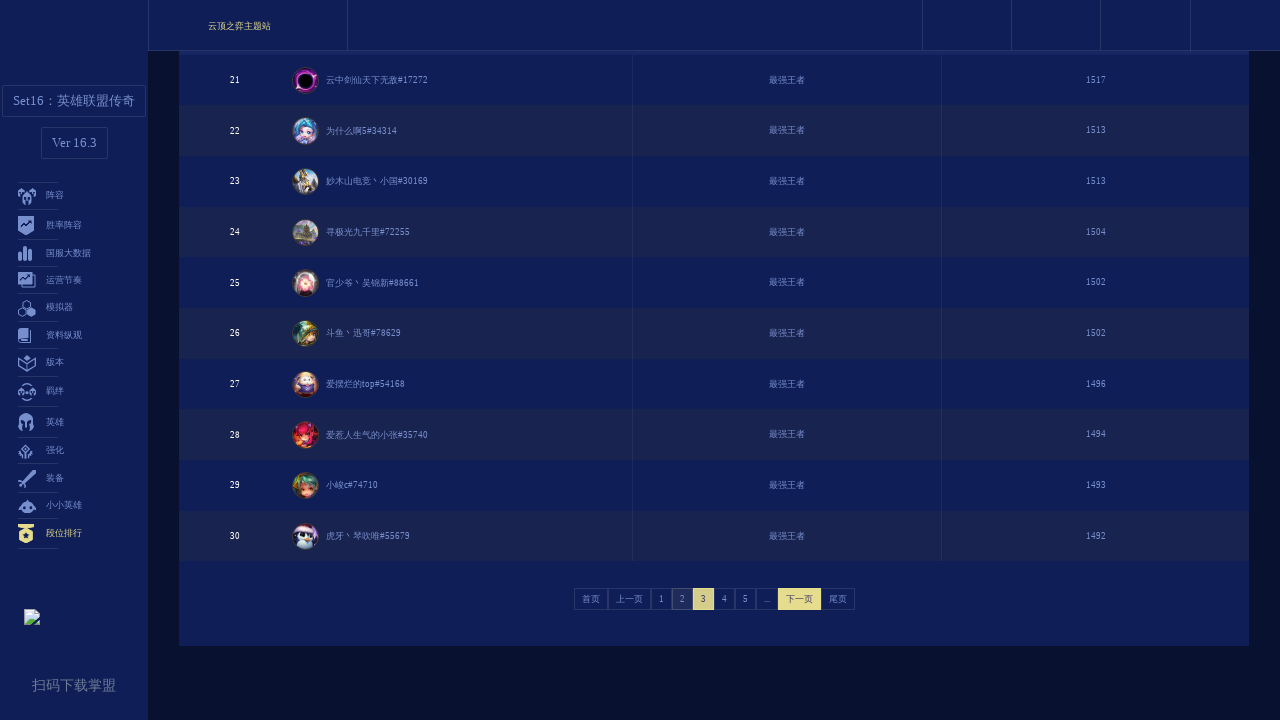

Waited for page transition to complete
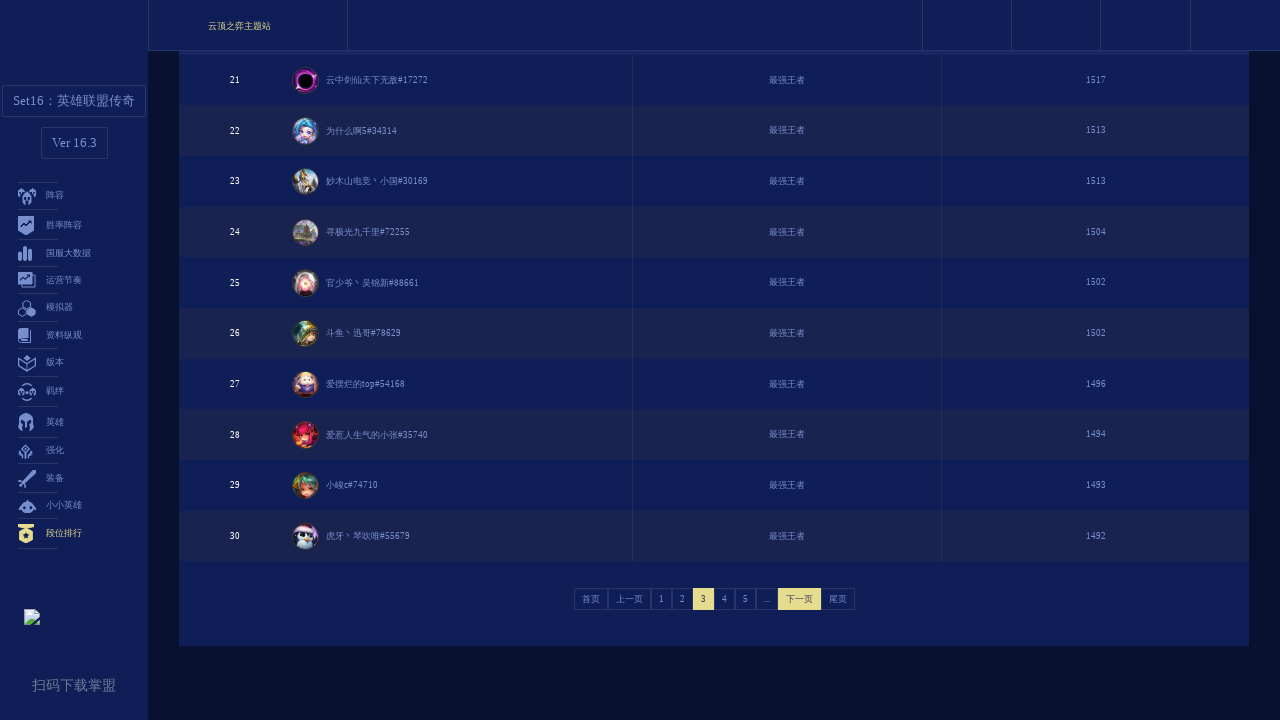

Ranking data visible on page 3
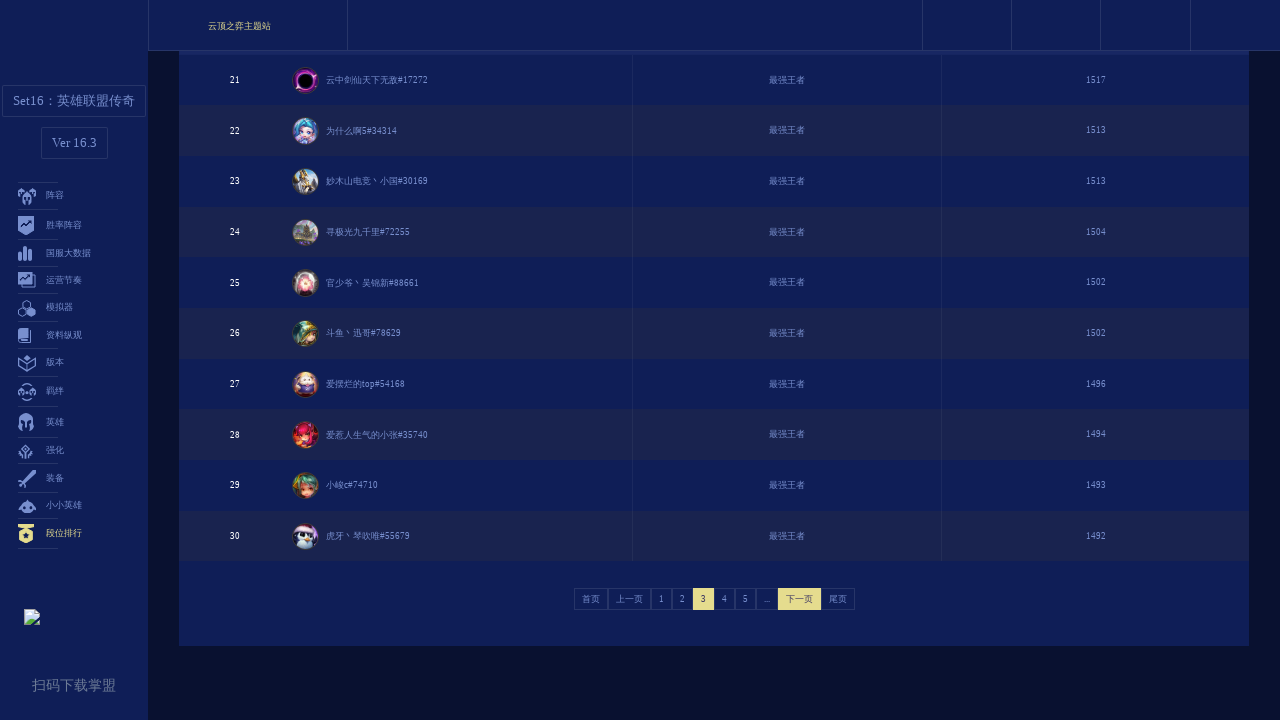

Clicked next page button to navigate to page 4 at (799, 599) on xpath=//*[@id="appMain"]/div[1]/div/div[2]/div[3]/ul/li[9]
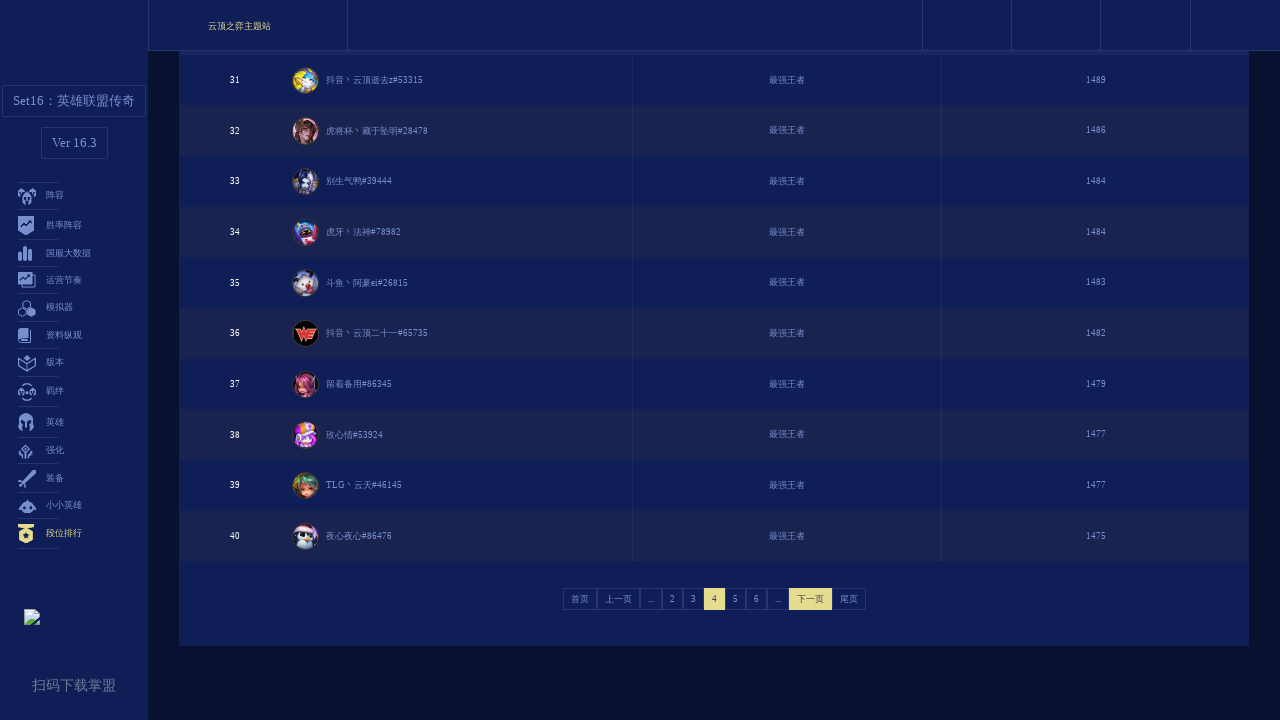

Waited for page transition to complete
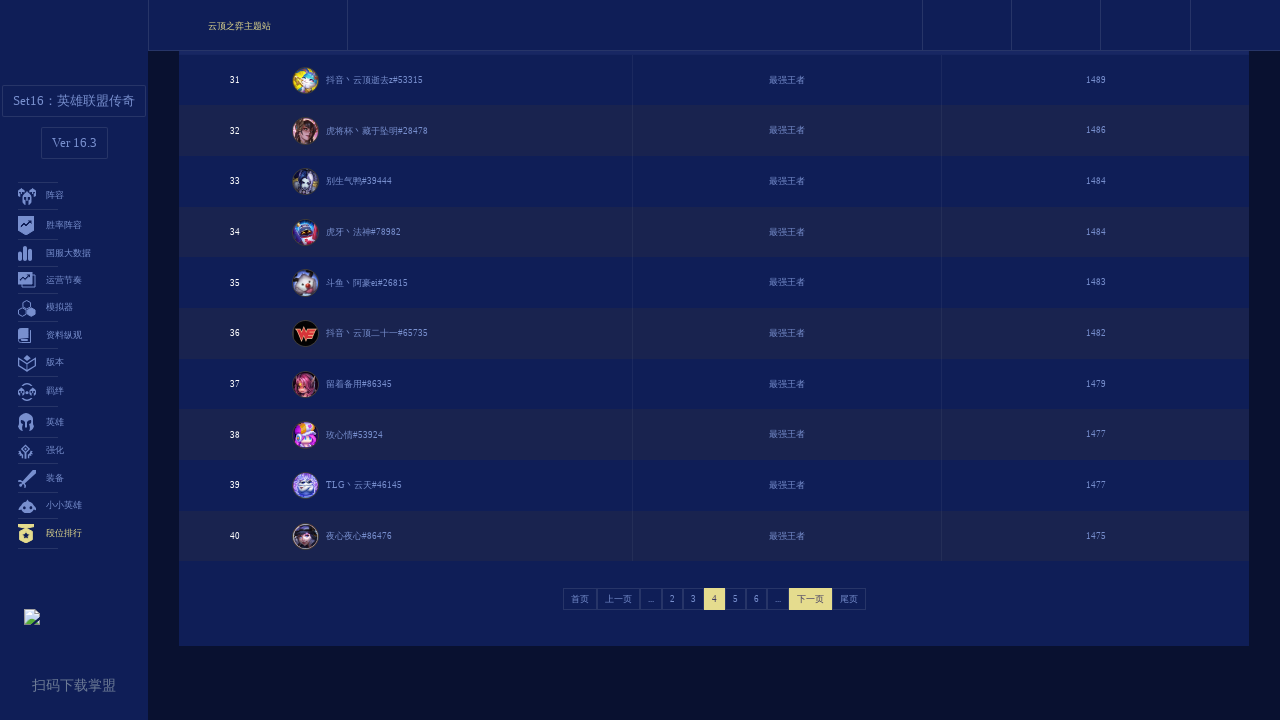

Ranking data visible on page 4
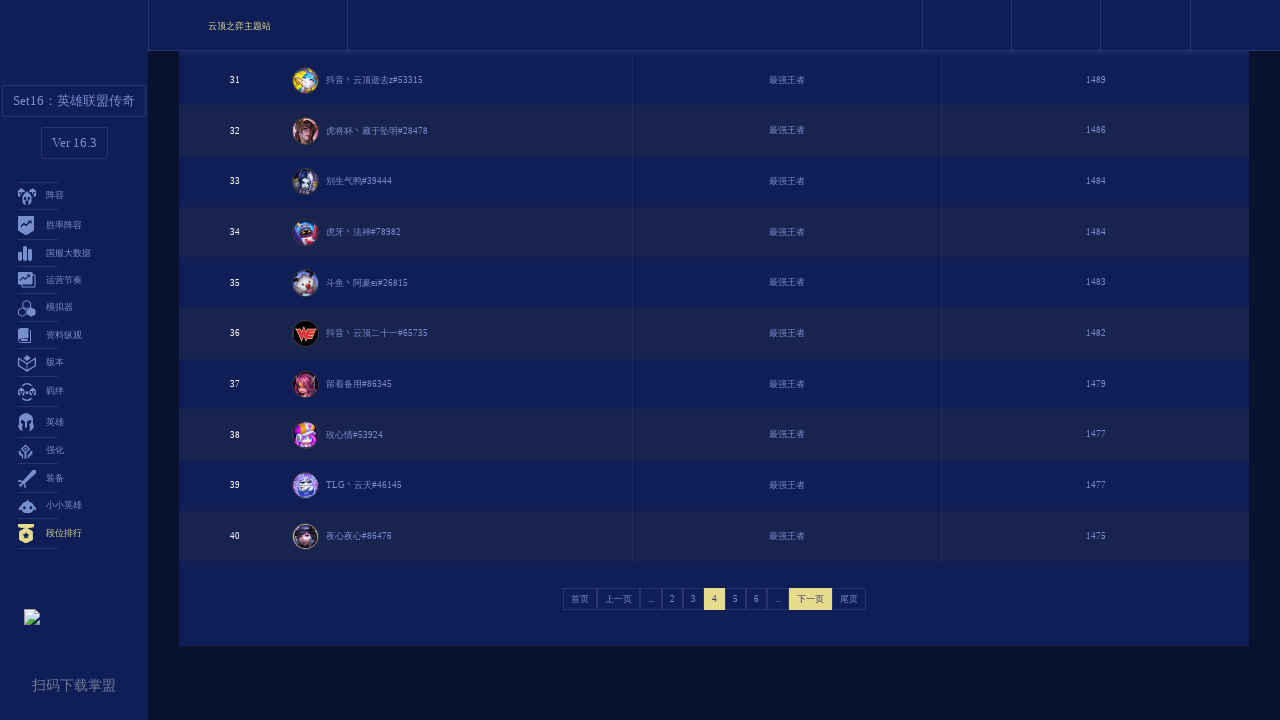

Clicked next page button to navigate to page 5 at (778, 599) on xpath=//*[@id="appMain"]/div[1]/div/div[2]/div[3]/ul/li[9]
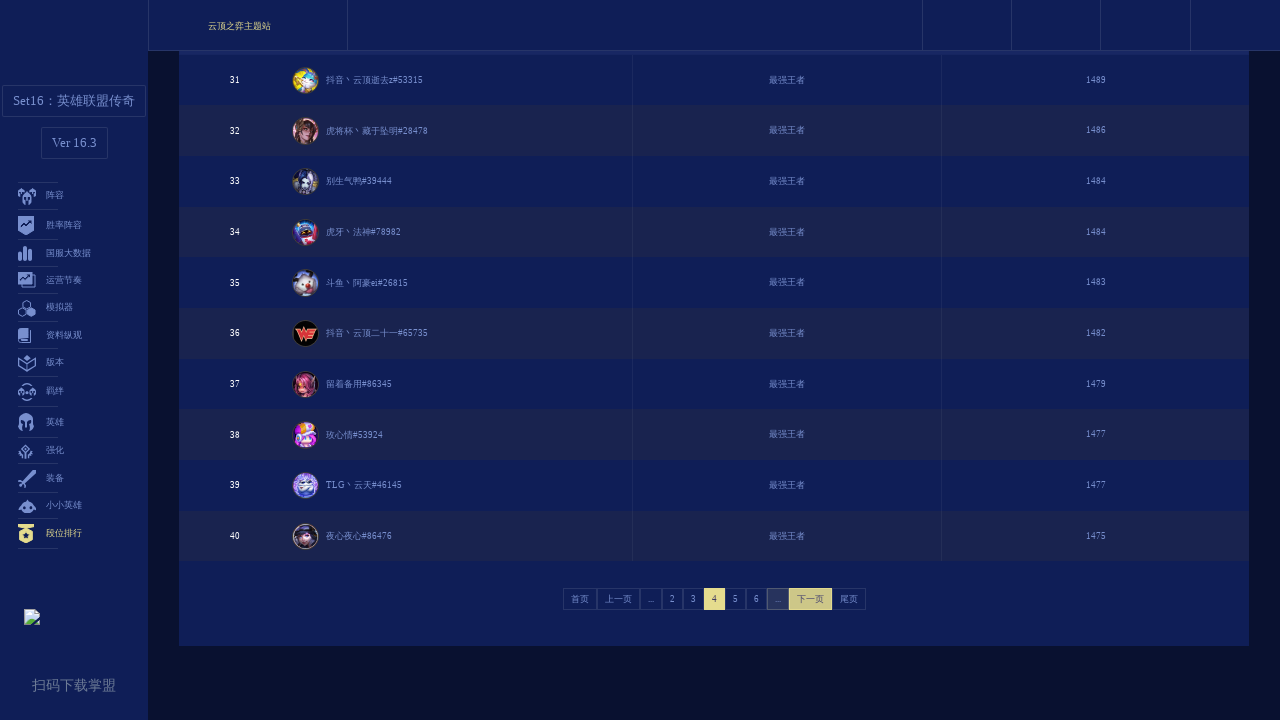

Waited for page transition to complete
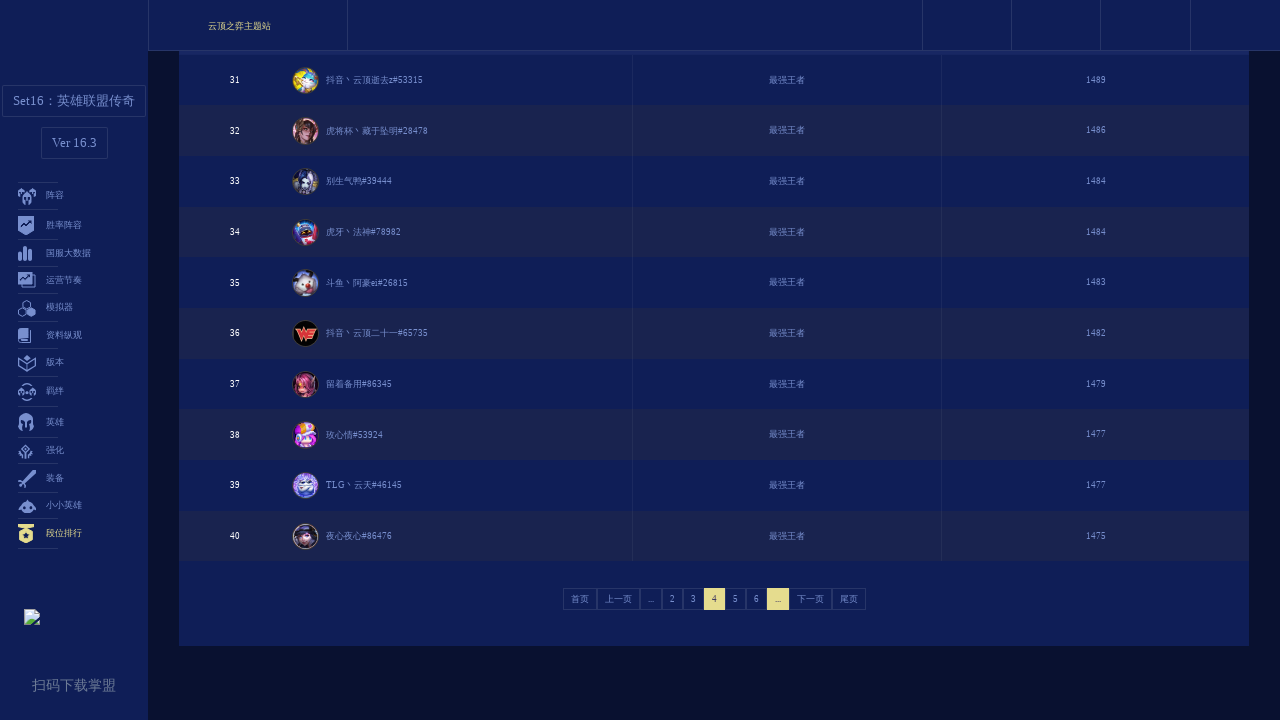

Ranking data visible on page 5
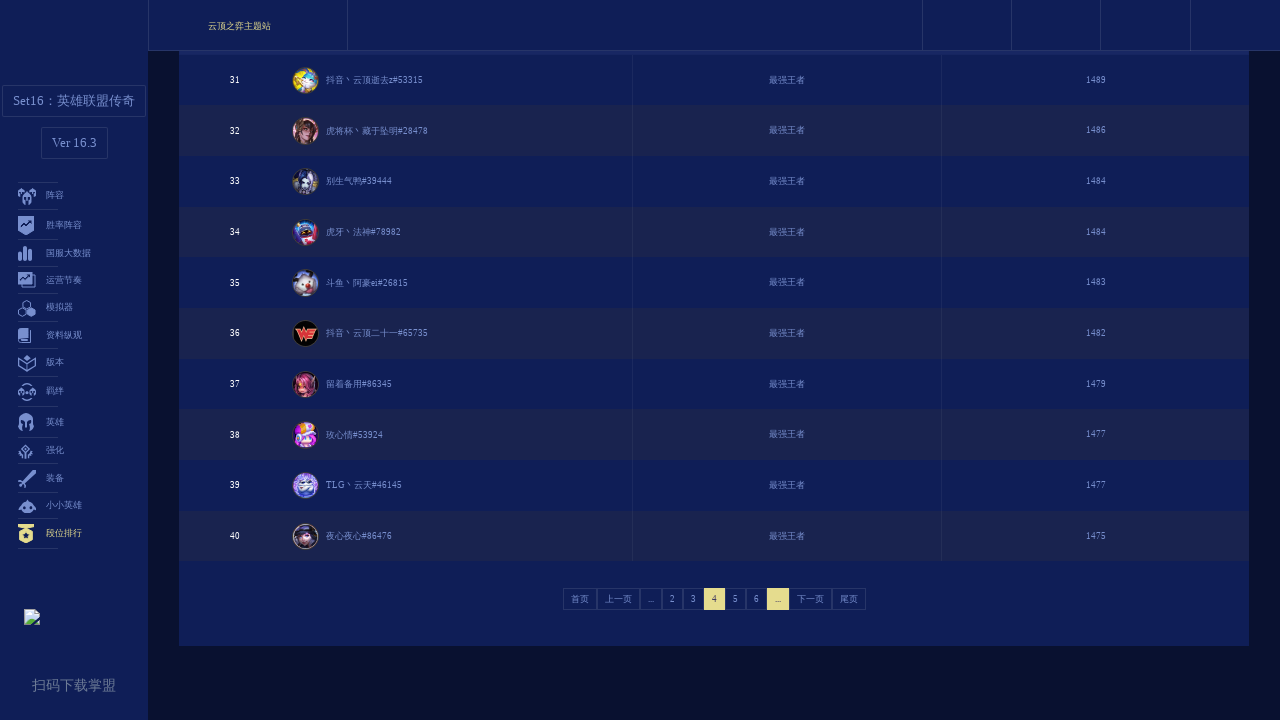

Clicked next page button to navigate to page 6 at (778, 599) on xpath=//*[@id="appMain"]/div[1]/div/div[2]/div[3]/ul/li[9]
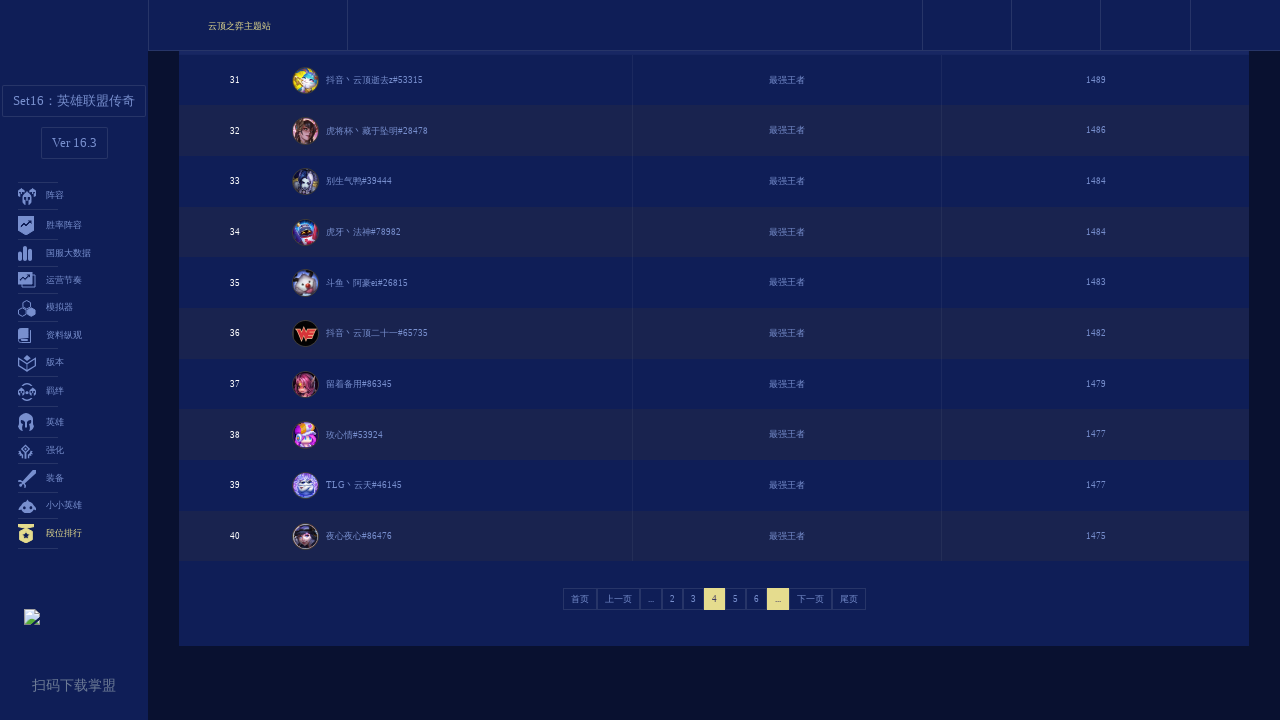

Waited for page transition to complete
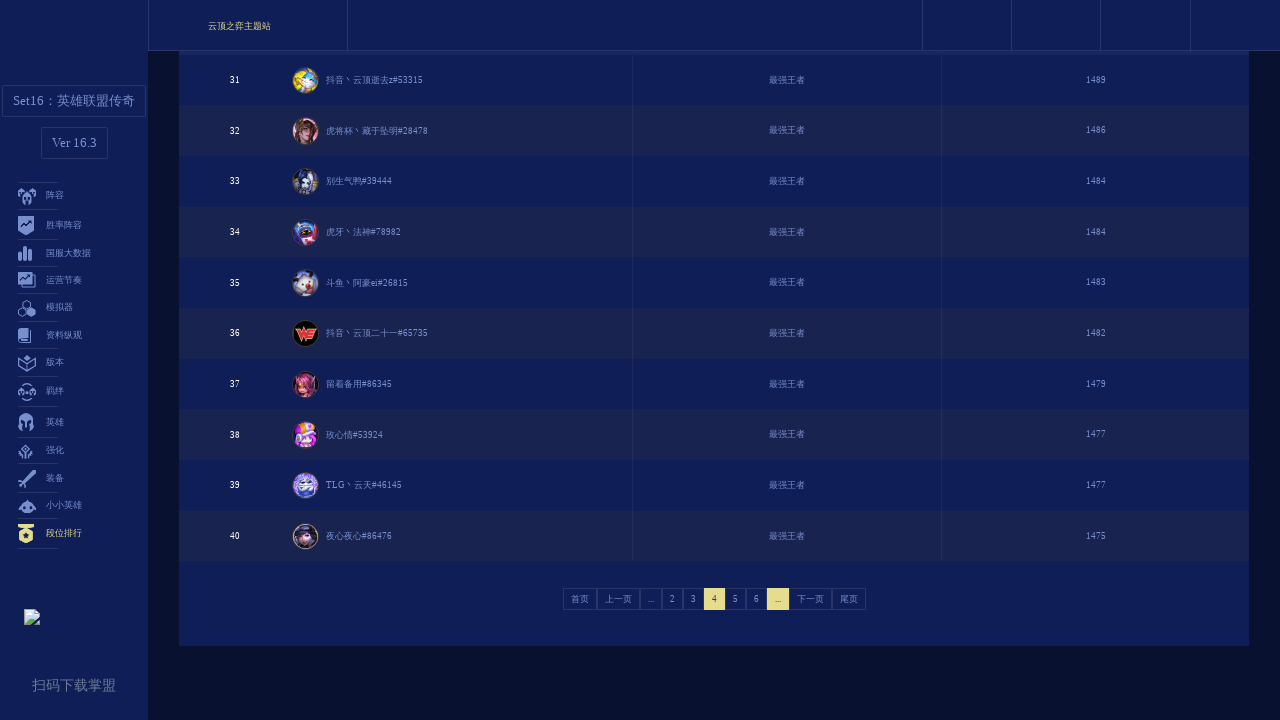

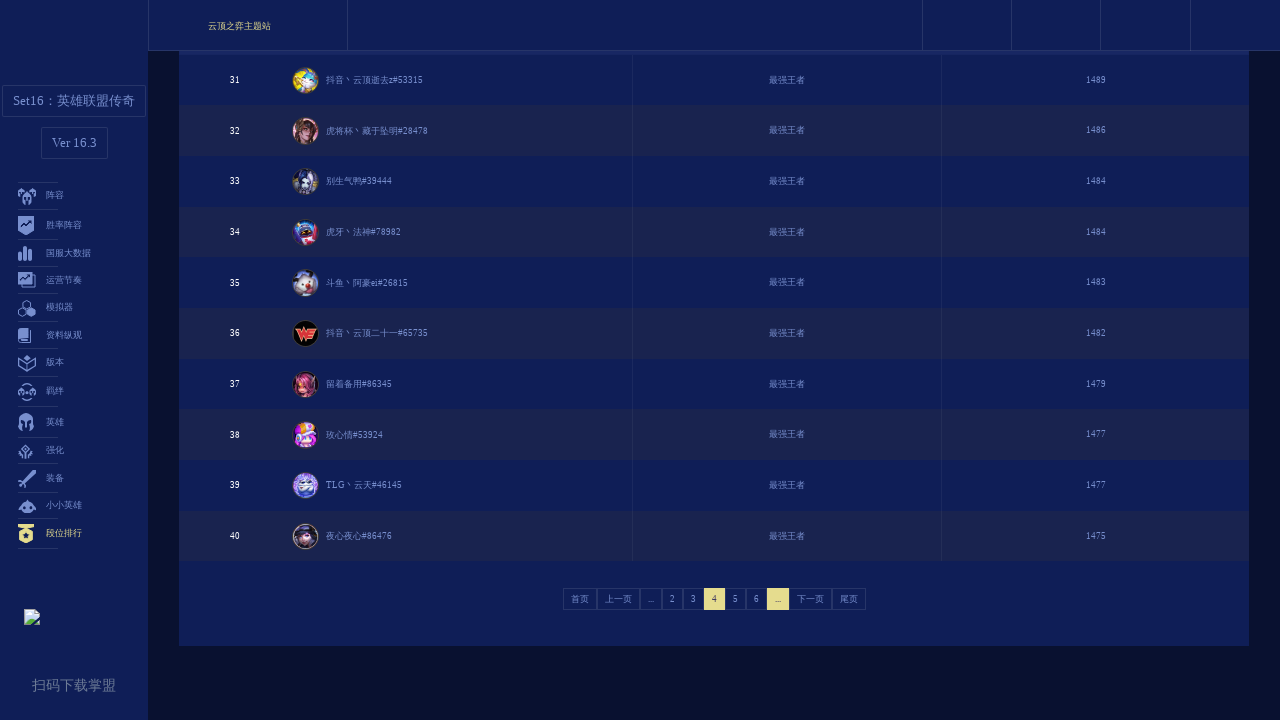